Tests editing a todo item by double-clicking, changing text, and pressing Enter

Starting URL: https://demo.playwright.dev/todomvc

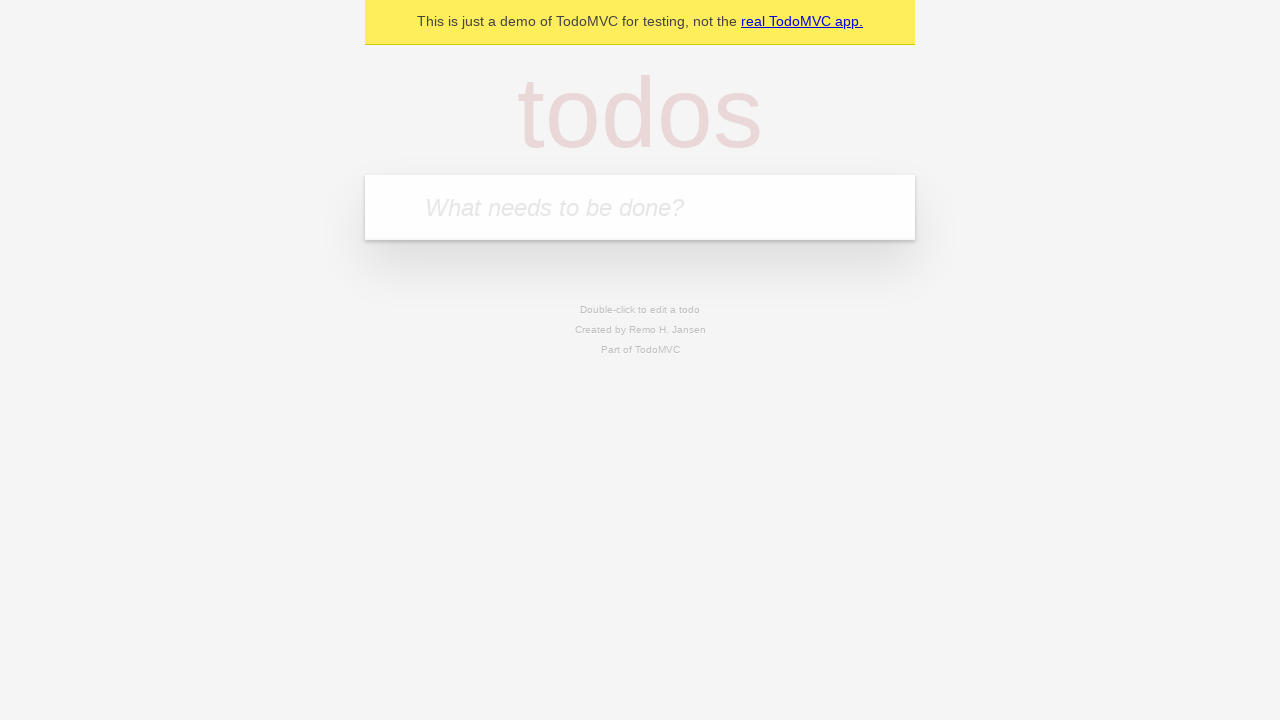

Filled todo input with 'buy some cheese' on internal:attr=[placeholder="What needs to be done?"i]
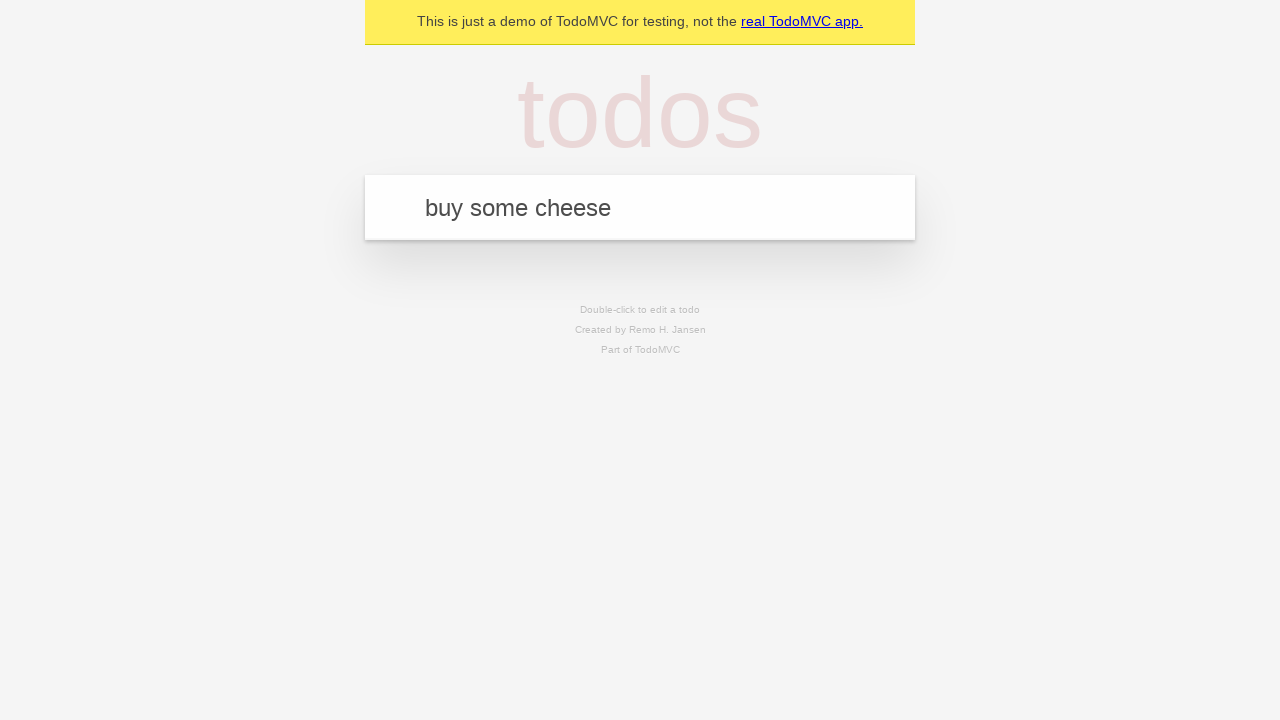

Pressed Enter to create first todo on internal:attr=[placeholder="What needs to be done?"i]
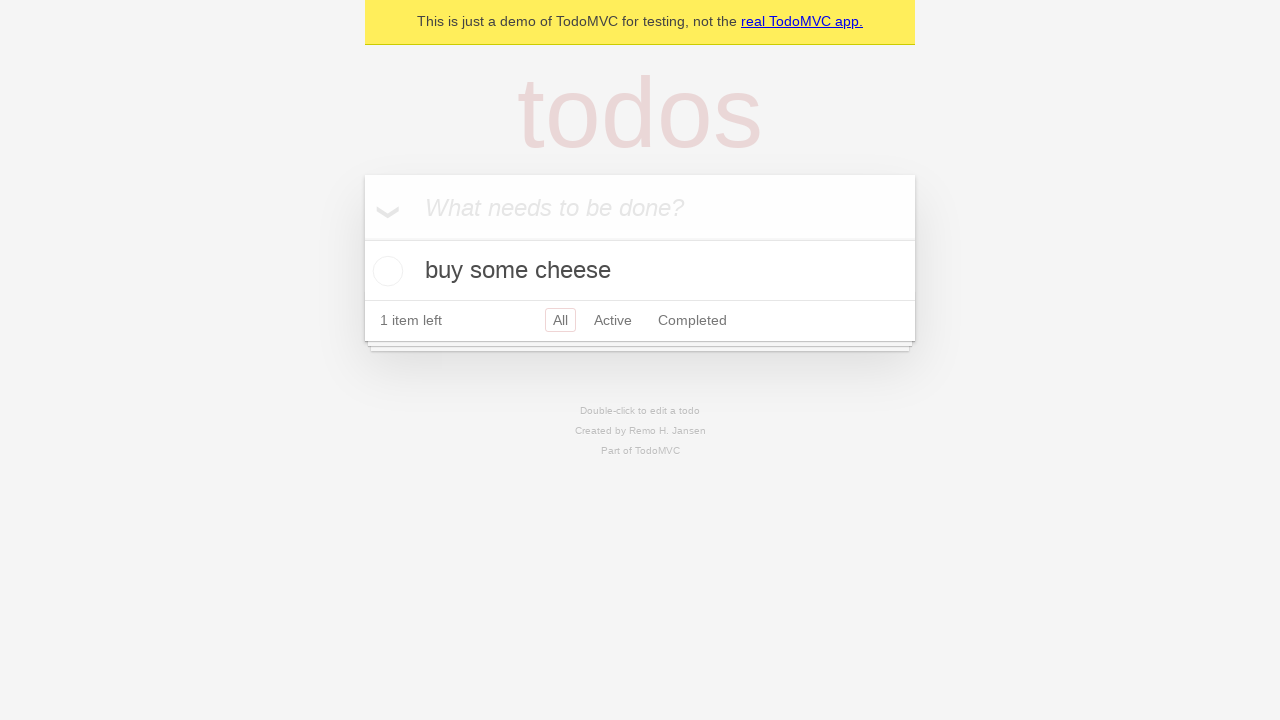

Filled todo input with 'feed the cat' on internal:attr=[placeholder="What needs to be done?"i]
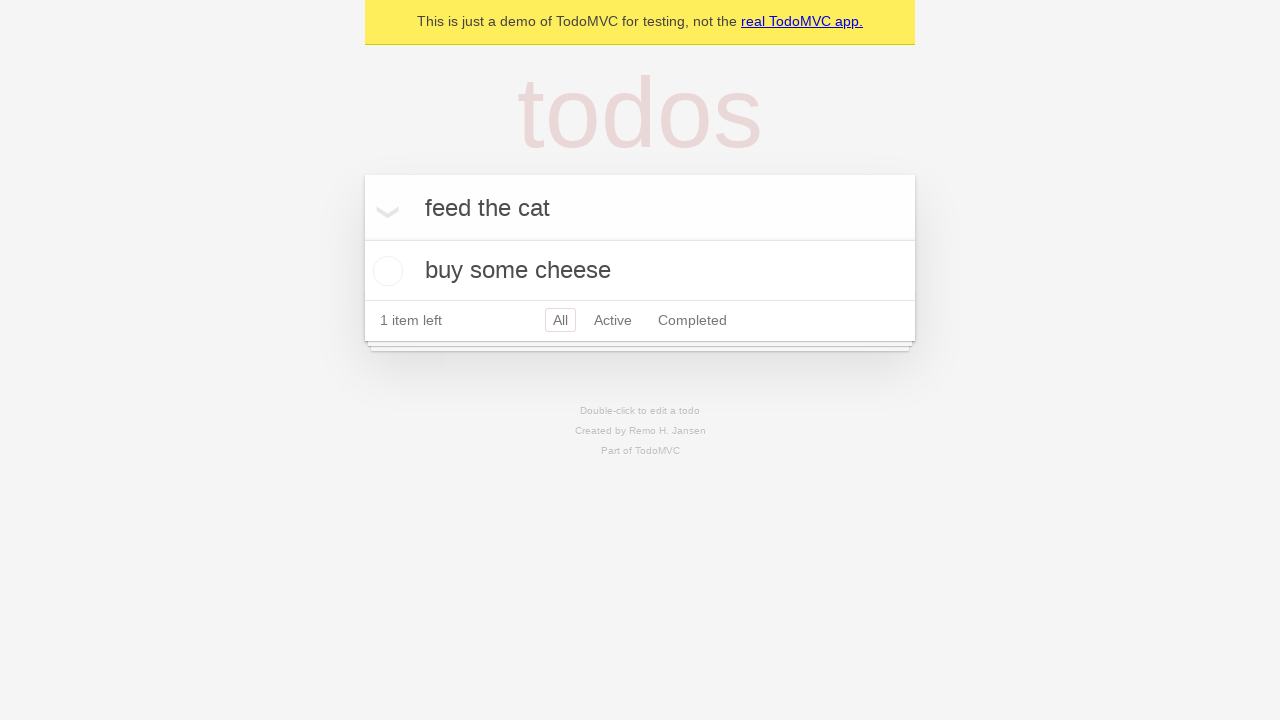

Pressed Enter to create second todo on internal:attr=[placeholder="What needs to be done?"i]
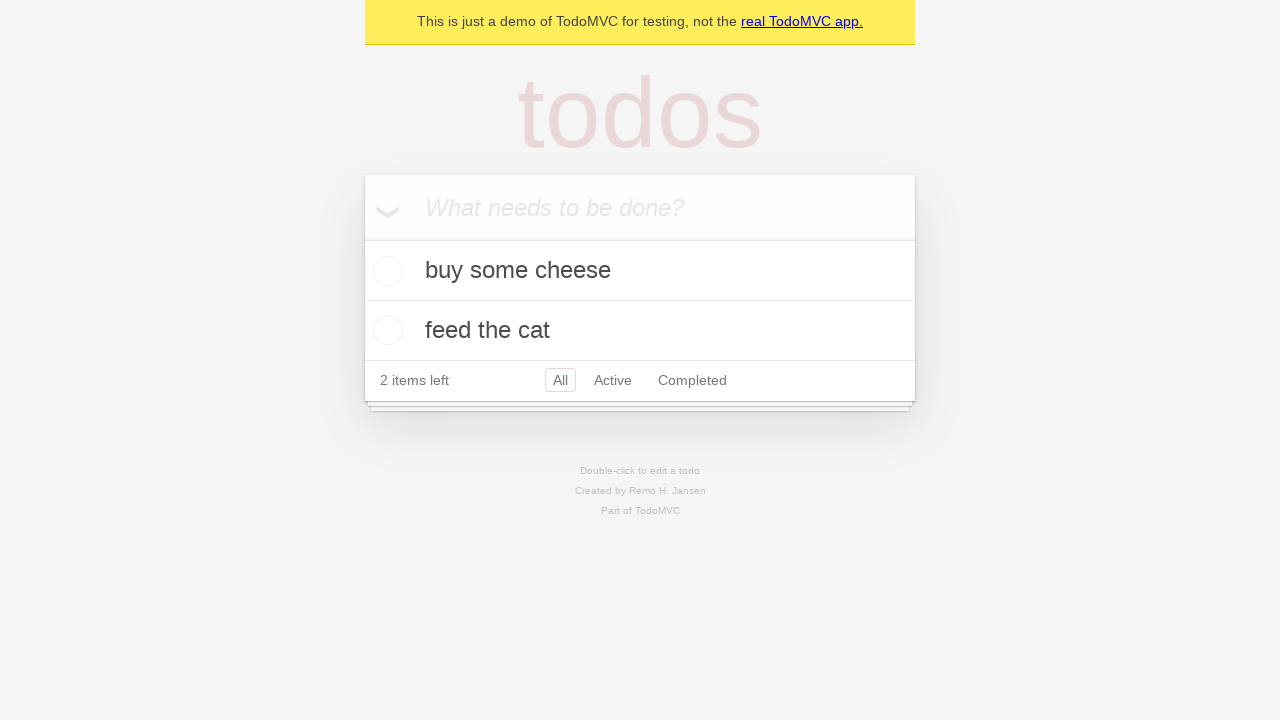

Filled todo input with 'book a doctors appointment' on internal:attr=[placeholder="What needs to be done?"i]
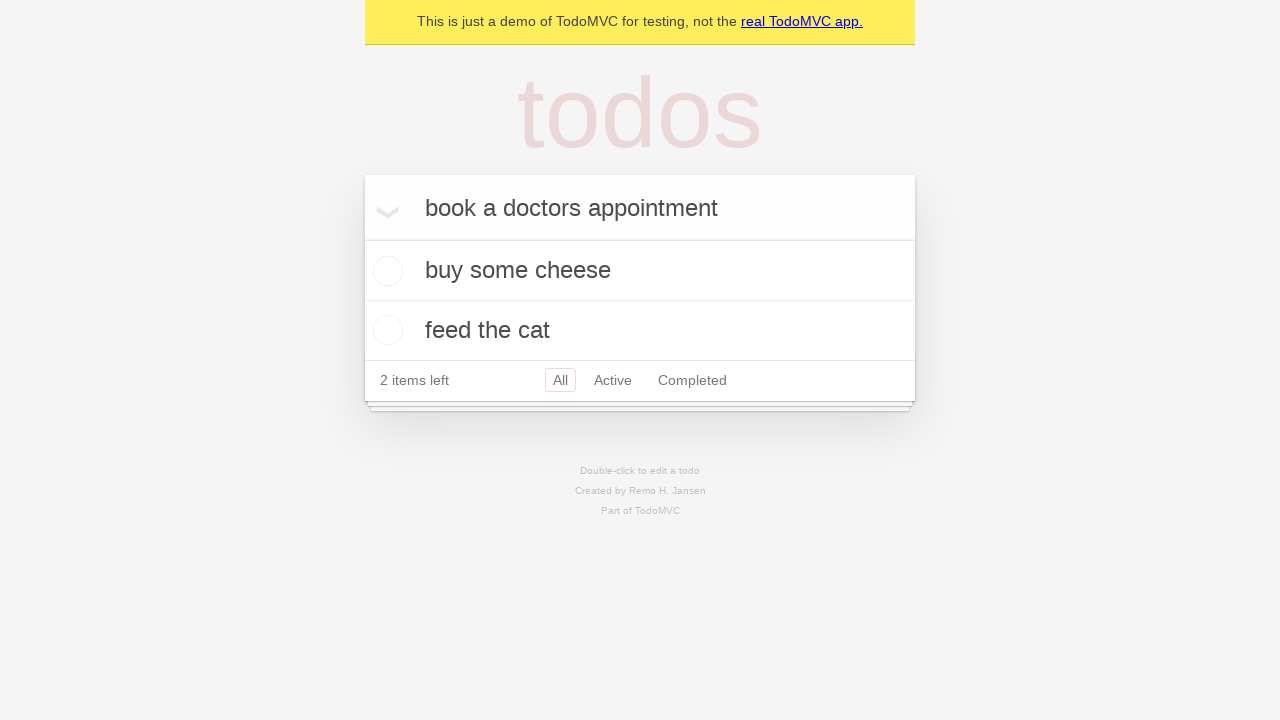

Pressed Enter to create third todo on internal:attr=[placeholder="What needs to be done?"i]
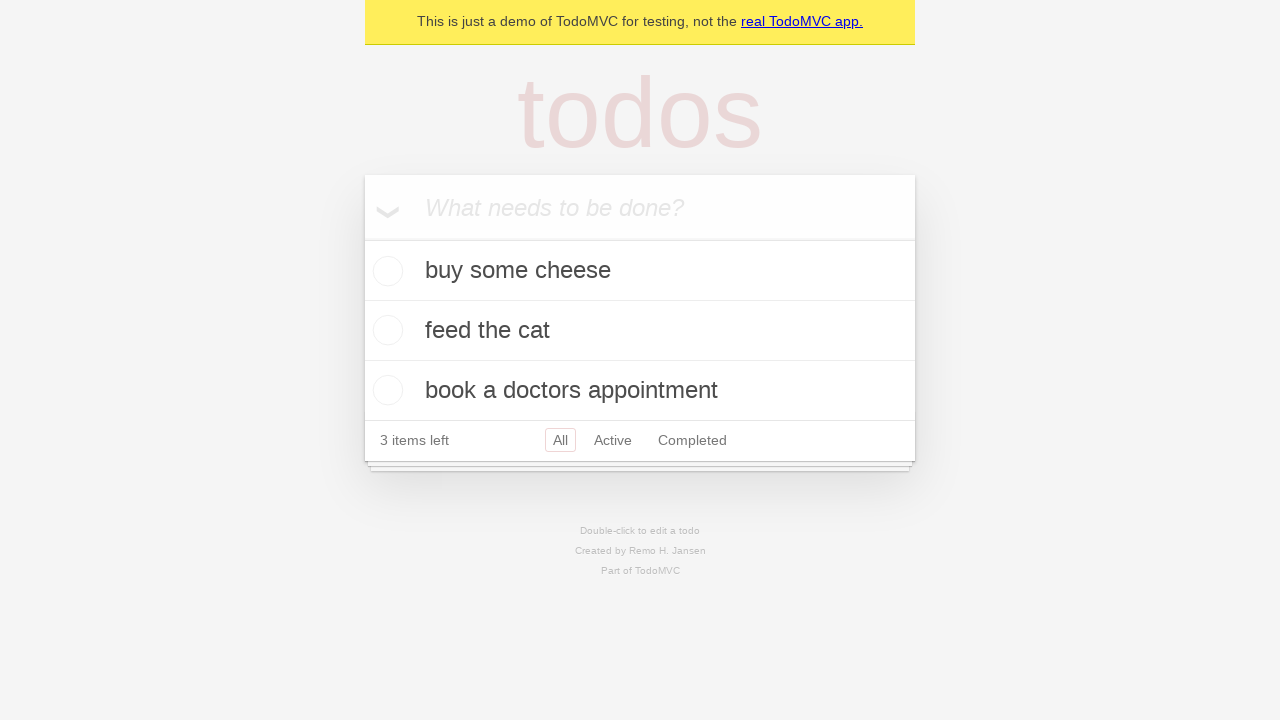

All todo items loaded
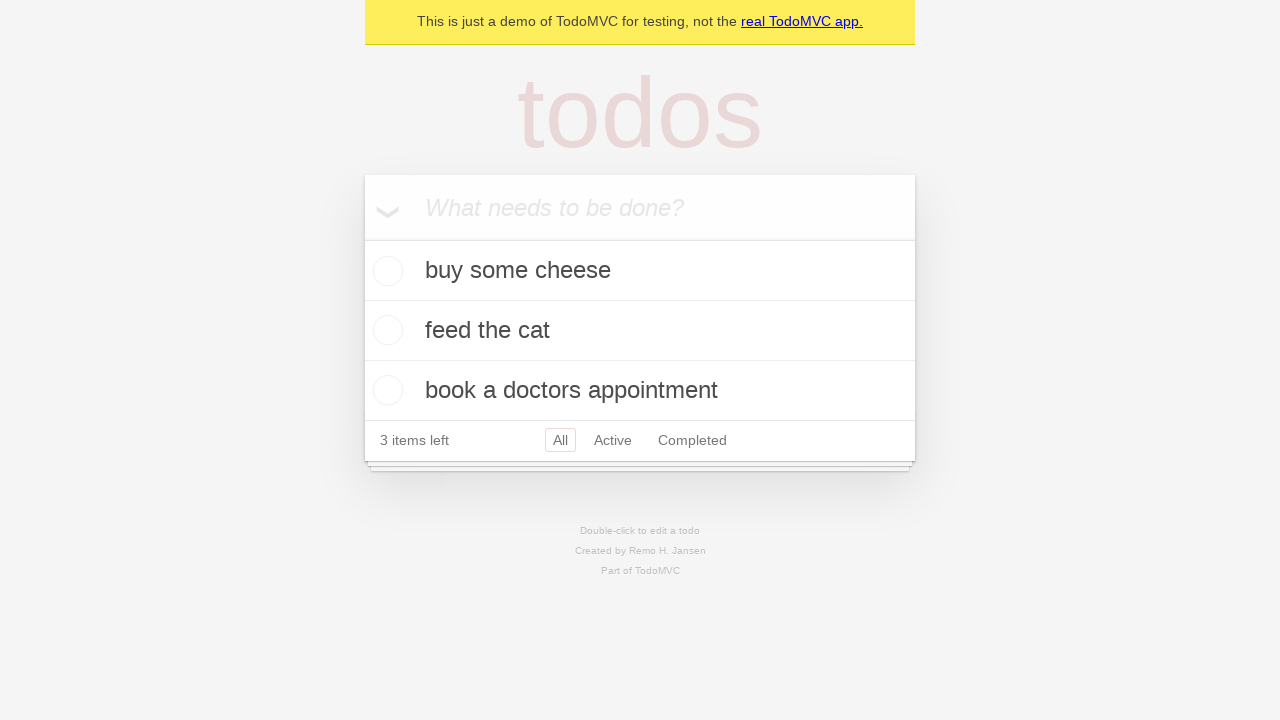

Double-clicked second todo item to enter edit mode at (640, 331) on internal:testid=[data-testid="todo-item"s] >> nth=1
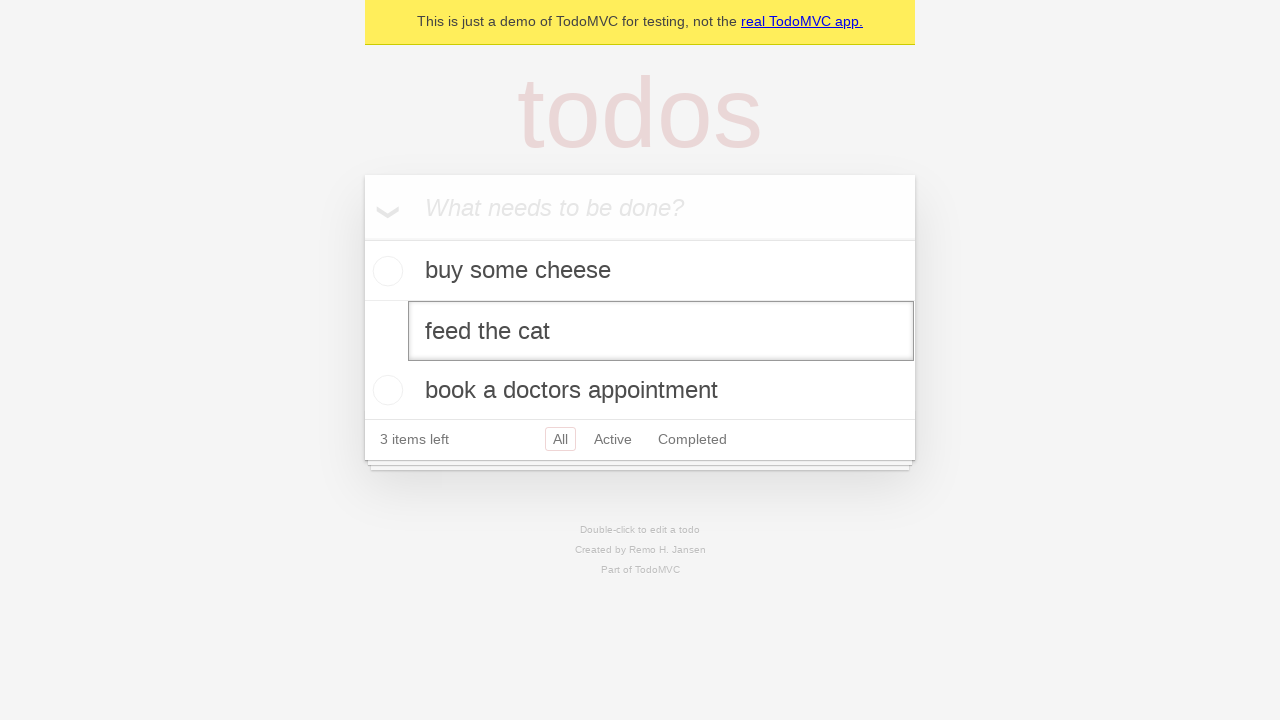

Changed todo text to 'buy some sausages' on internal:testid=[data-testid="todo-item"s] >> nth=1 >> internal:role=textbox[nam
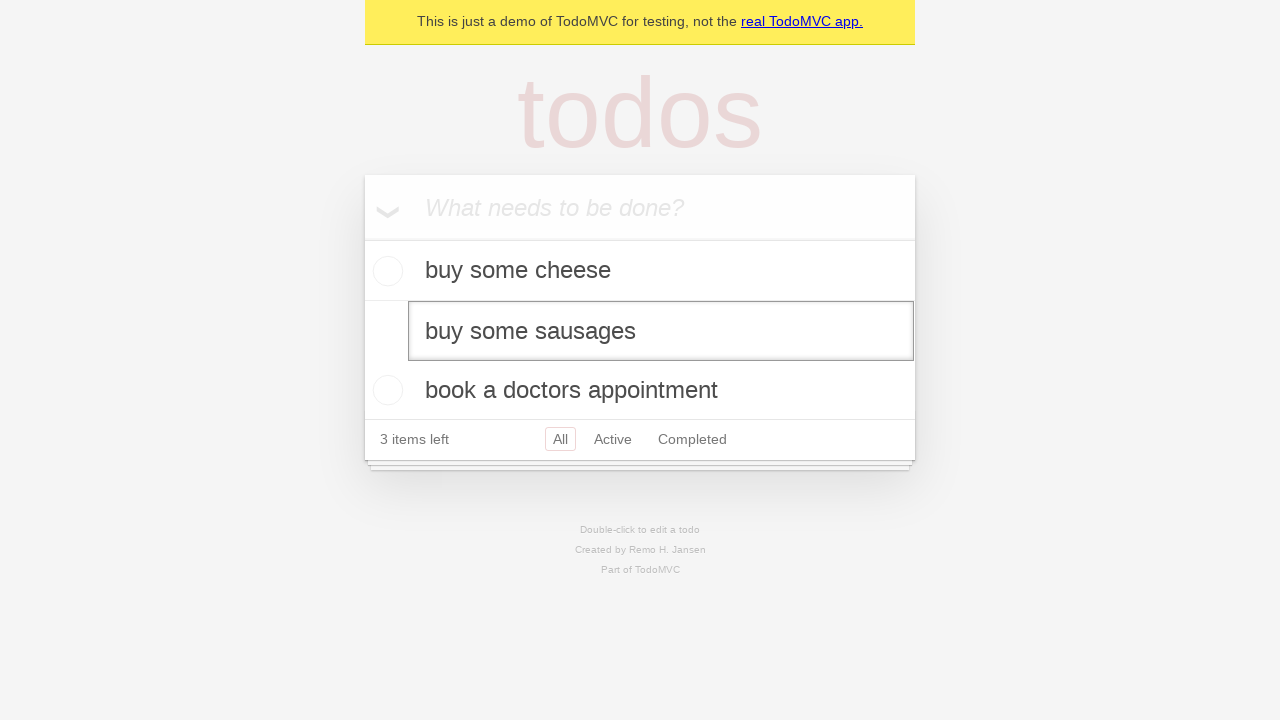

Pressed Enter to save edited todo item on internal:testid=[data-testid="todo-item"s] >> nth=1 >> internal:role=textbox[nam
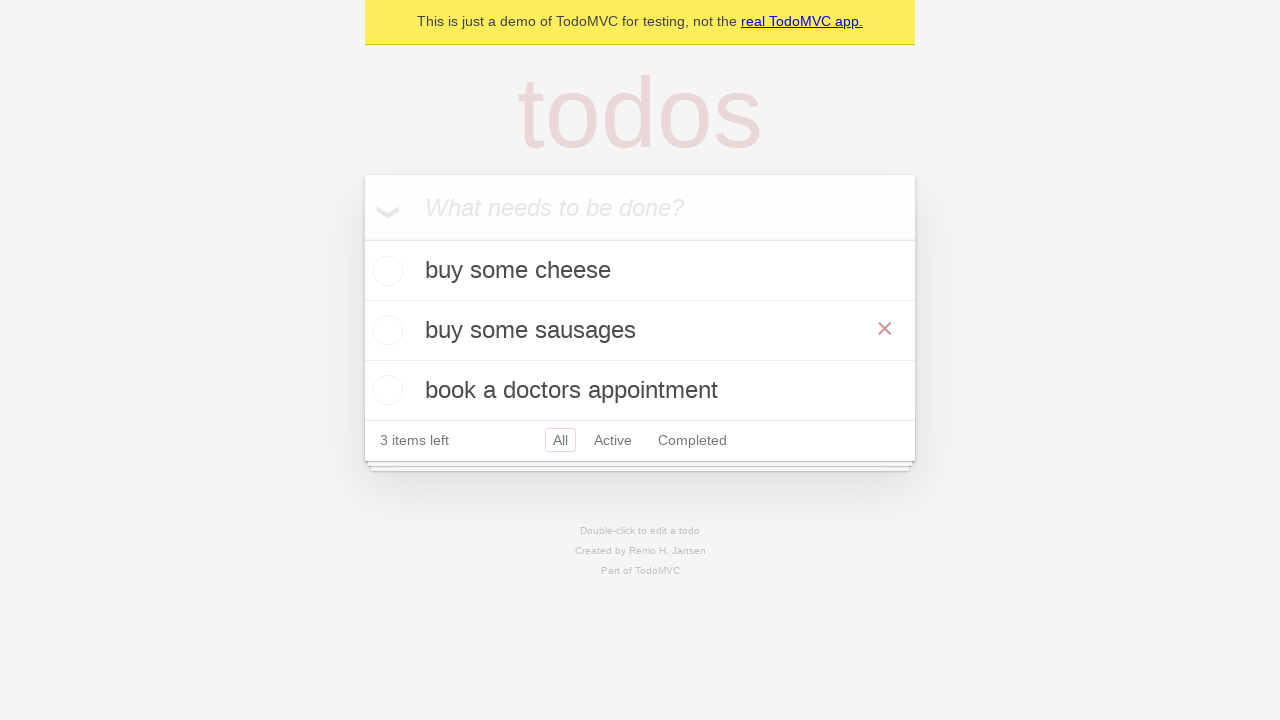

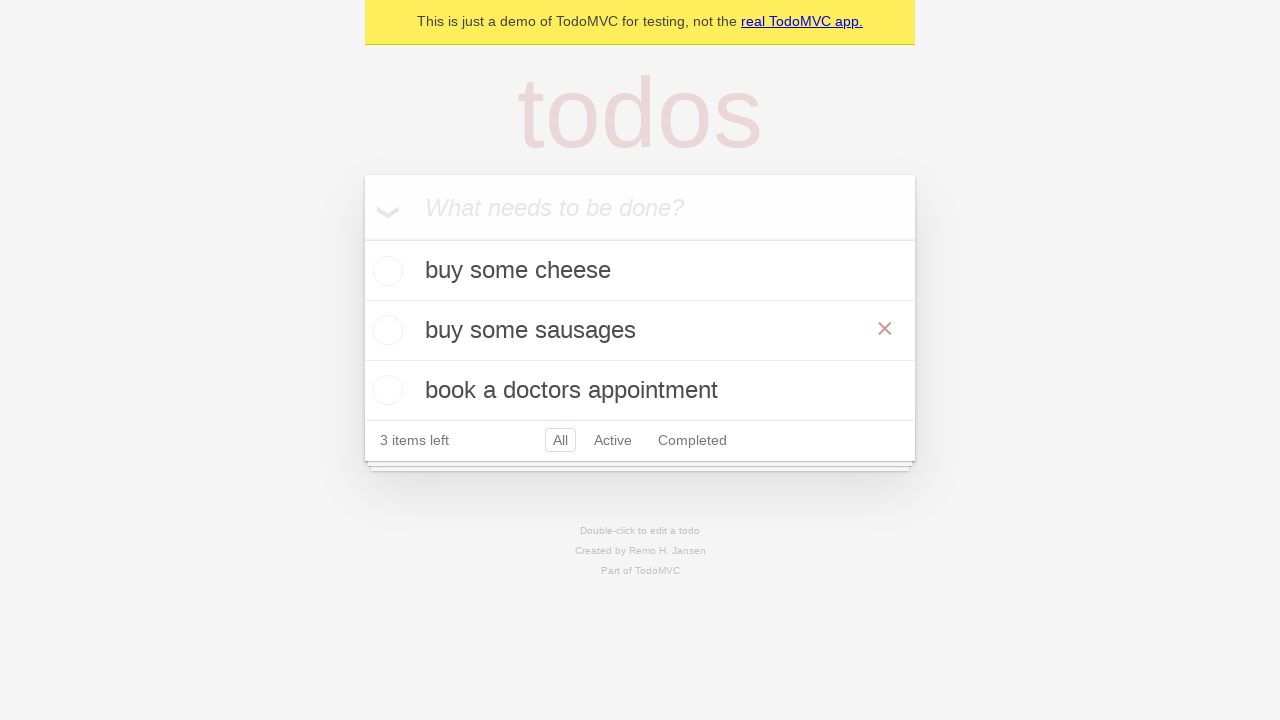